Tests dynamic content by clicking a button and verifying a message appears

Starting URL: https://atidcollege.co.il/Xamples/ex_synchronization.html

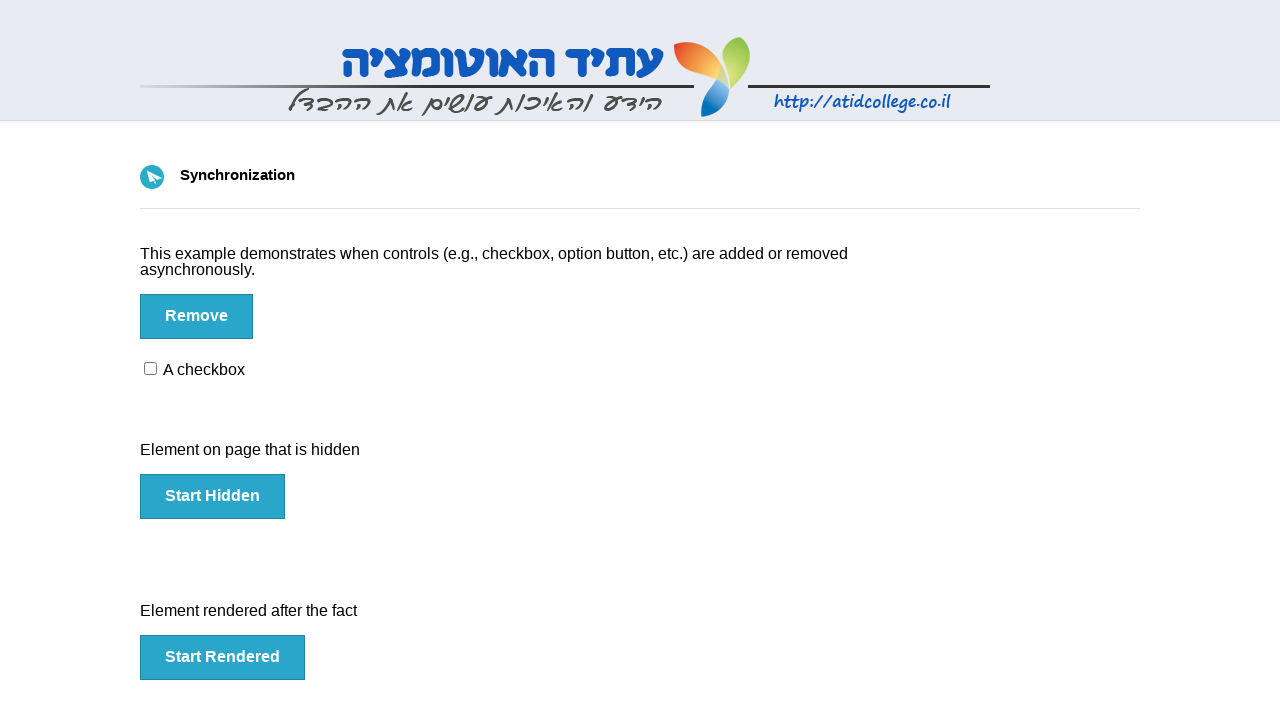

Navigated to synchronization example page
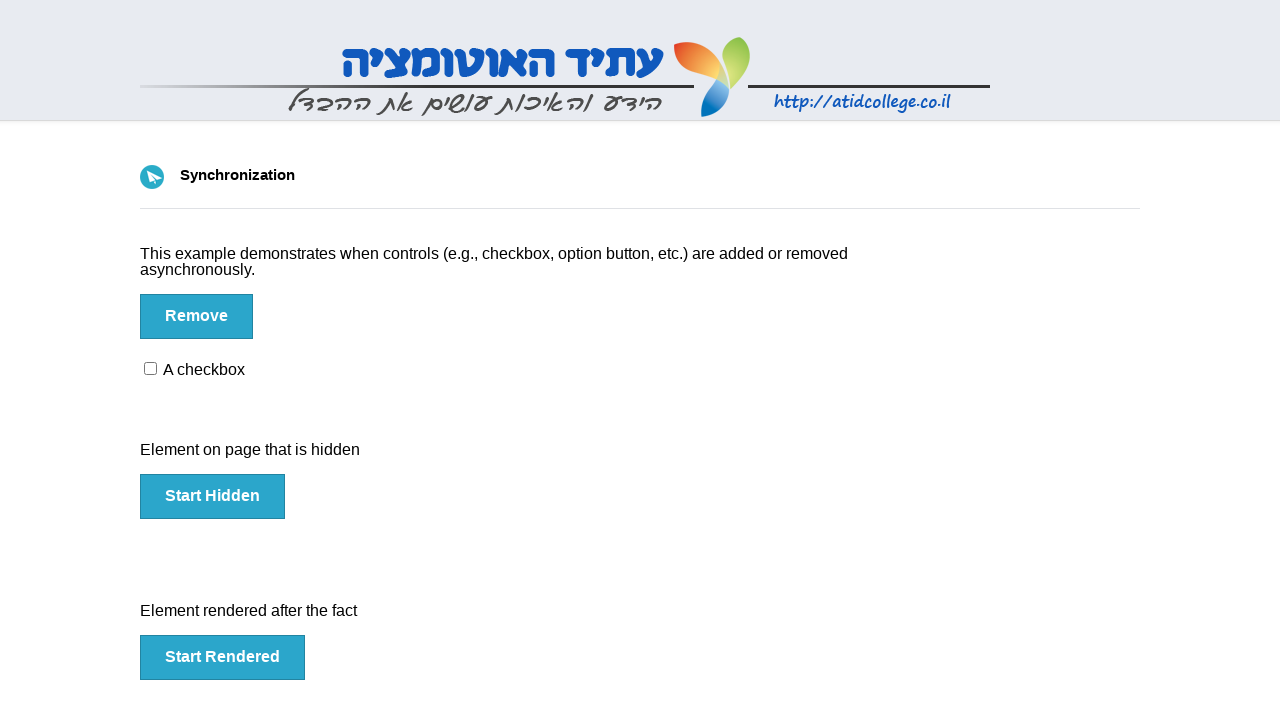

Clicked the button with id 'btn' at (196, 316) on #btn
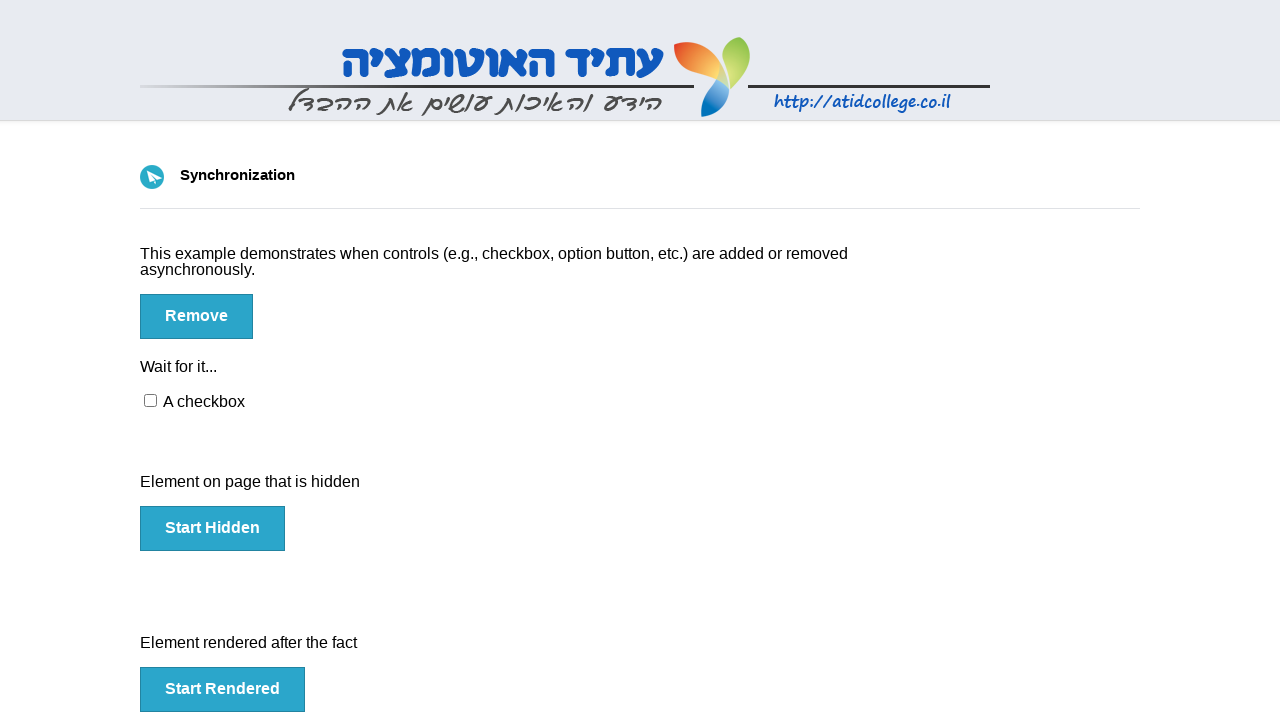

Message element appeared after button click
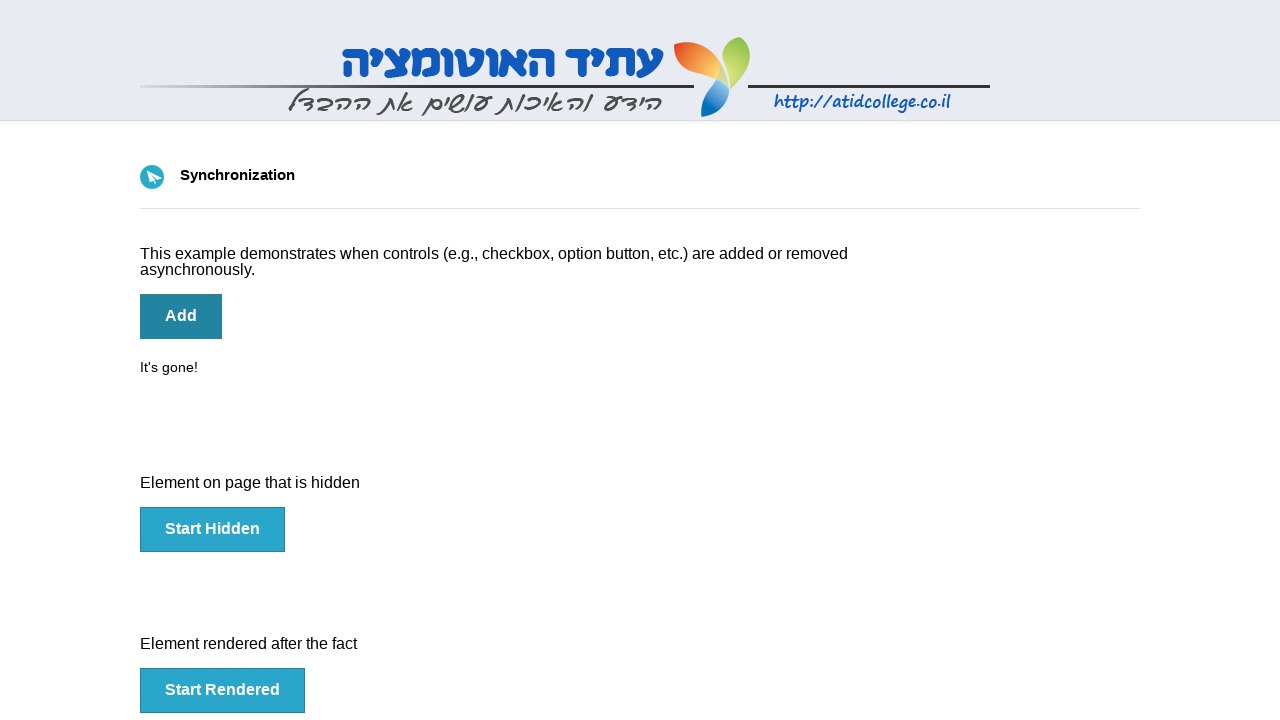

Retrieved message text: 'It's gone!'
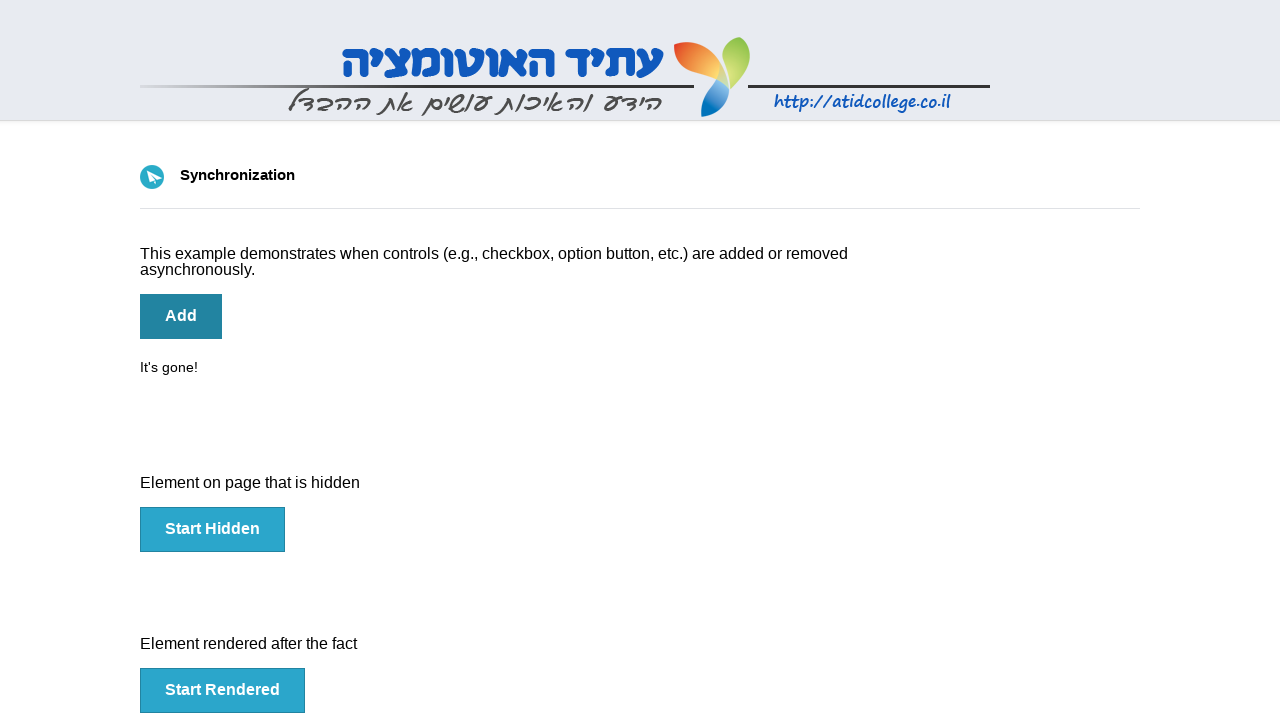

Assertion passed: message text matches expected value 'It's gone!'
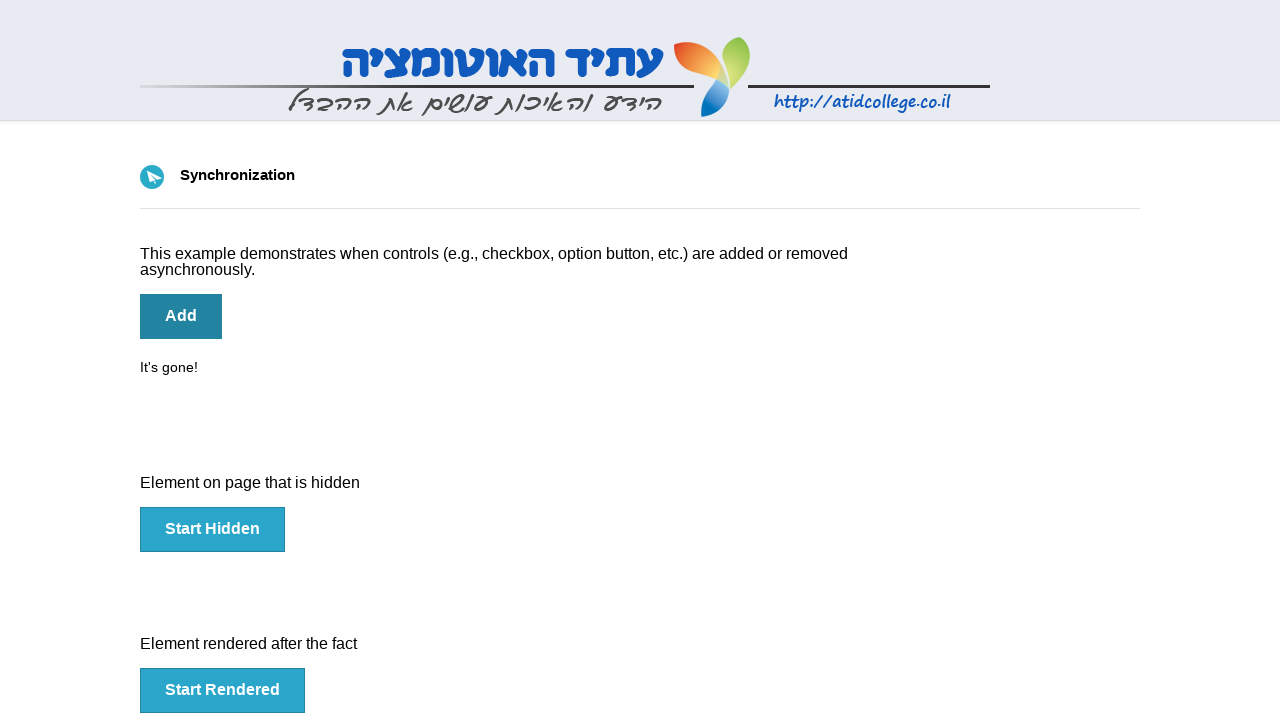

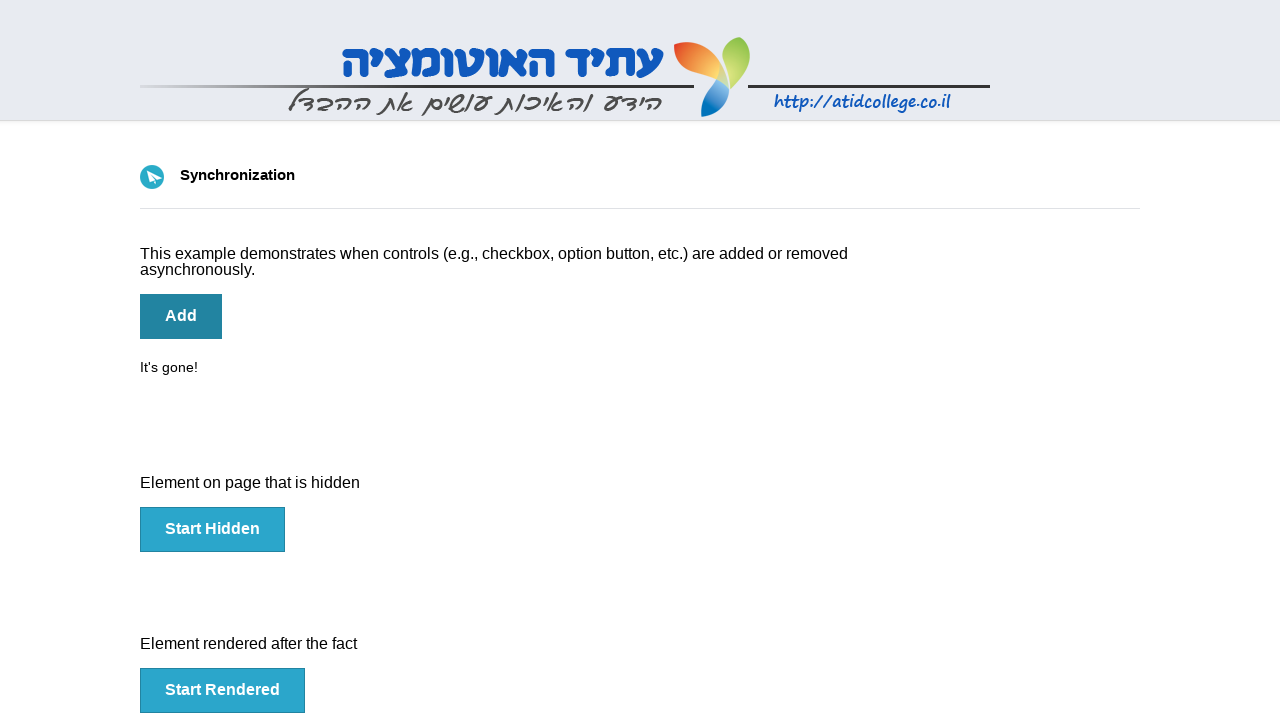